Tests that the DaveAI logo is present and visible on the page

Starting URL: https://www.iamdave.ai/

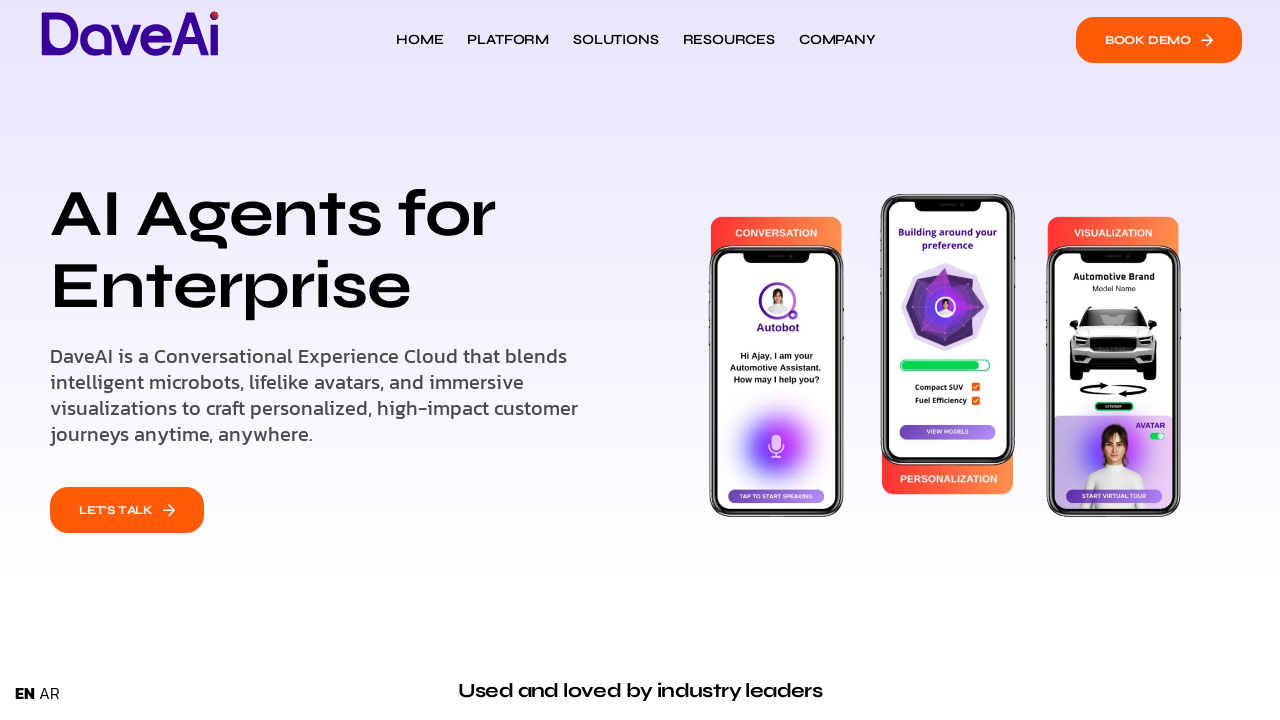

Navigated to https://www.iamdave.ai/
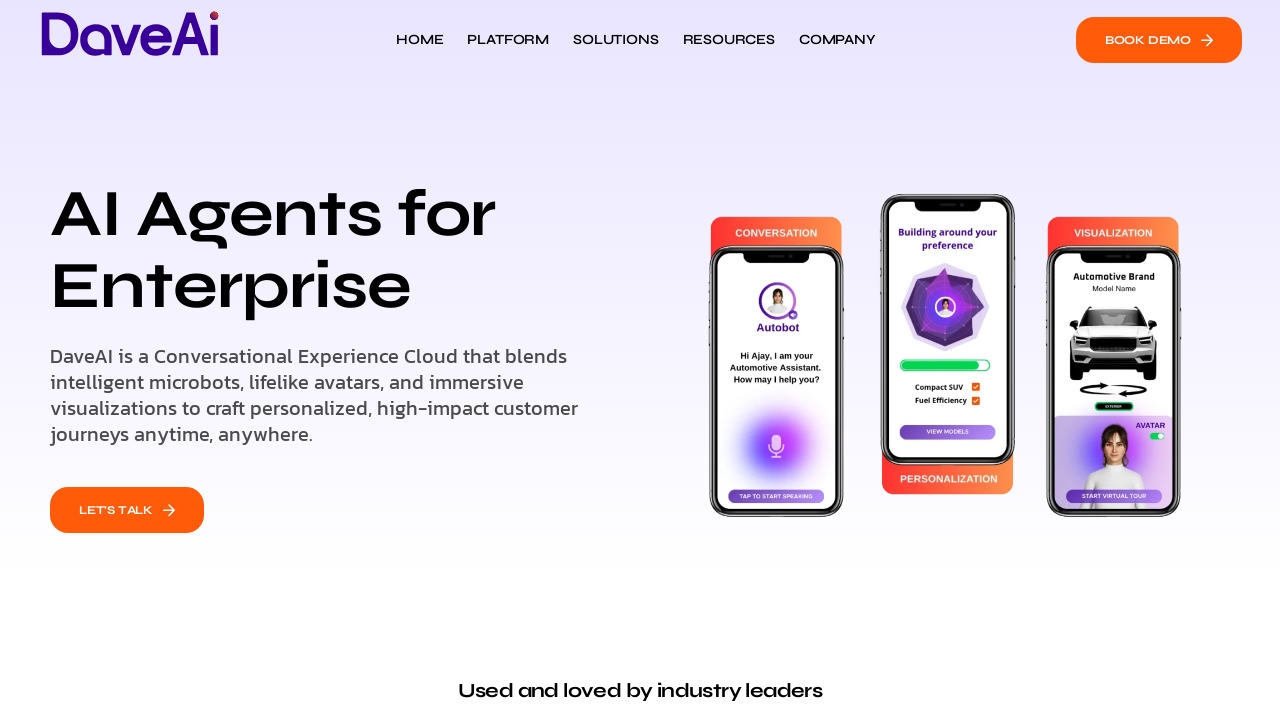

Located DaveAI logo element
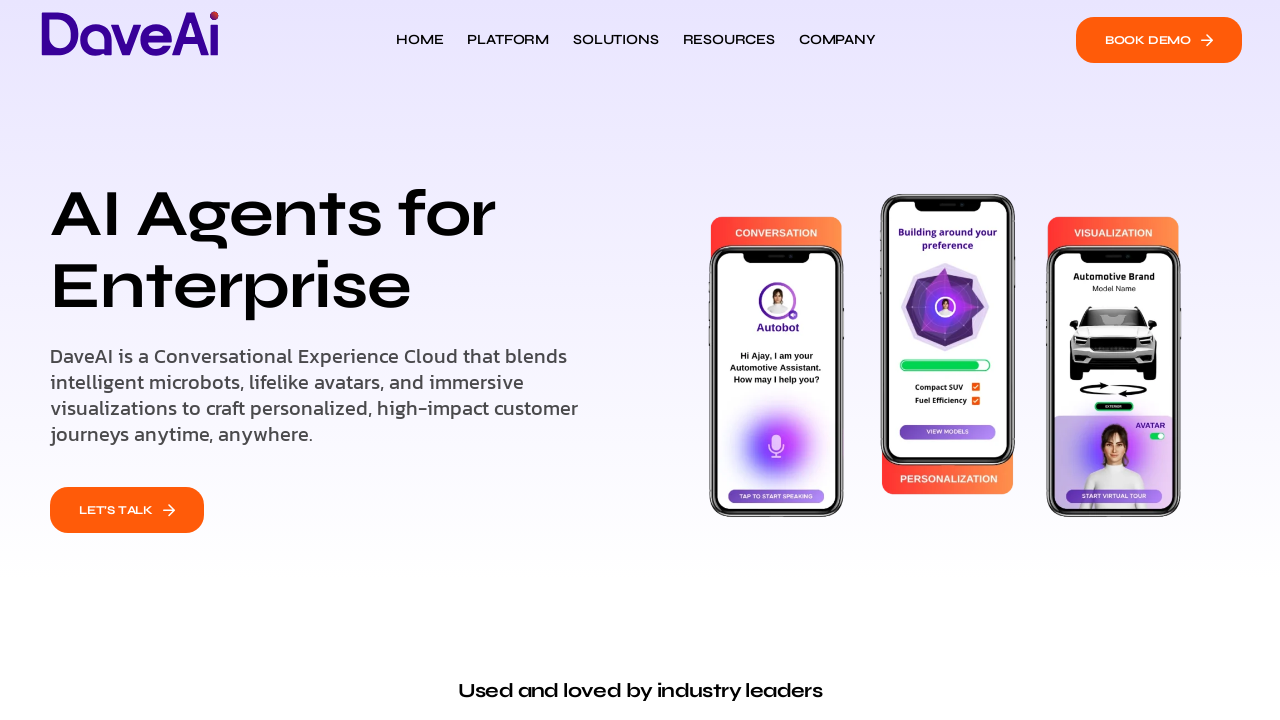

Verified that DaveAI logo is visible on the page
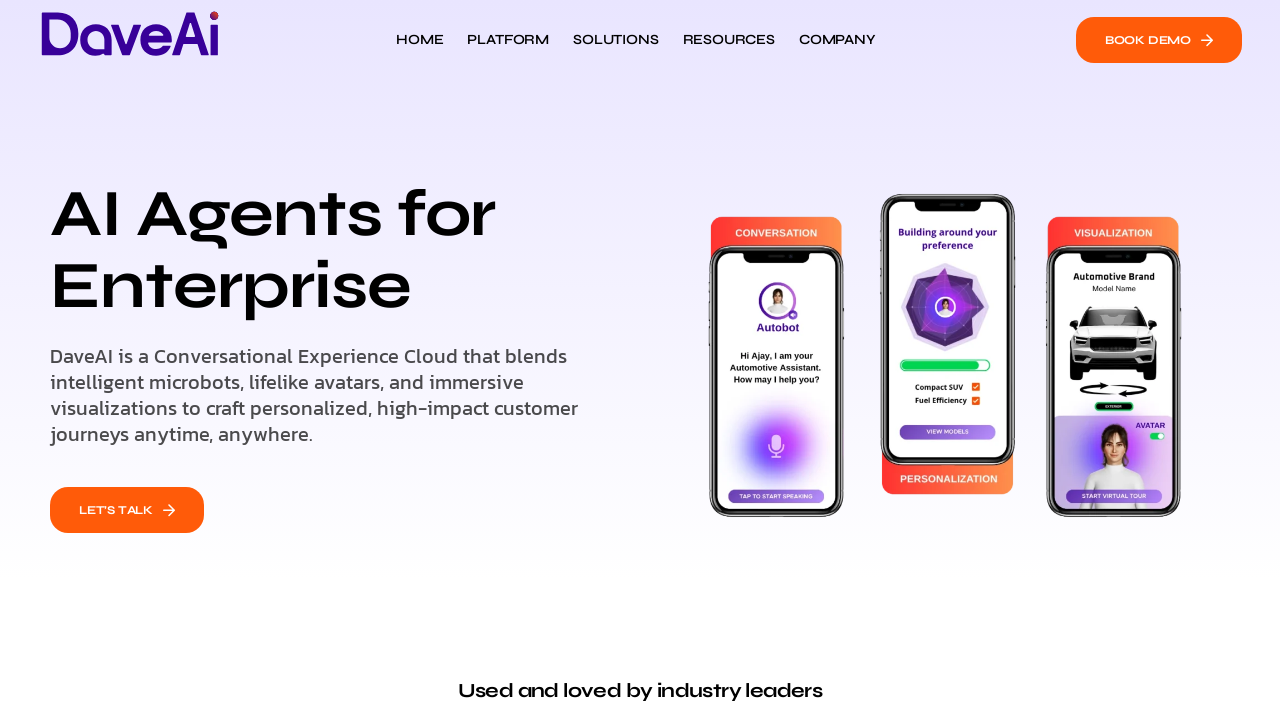

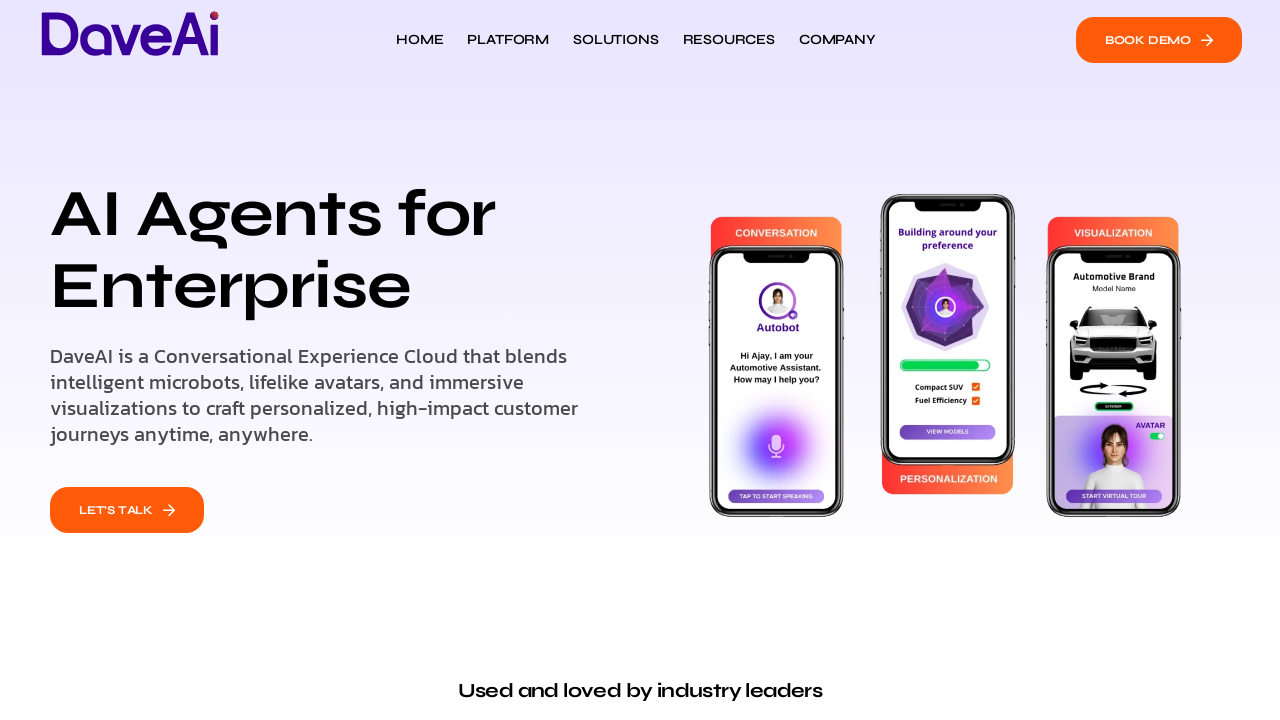